Tests iframe navigation by switching to an iframe, clicking a button inside it using JavaScript executor, then switching back to verify the page header text equals "iframe"

Starting URL: https://testcenter.techproeducation.com/index.php?page=iframe

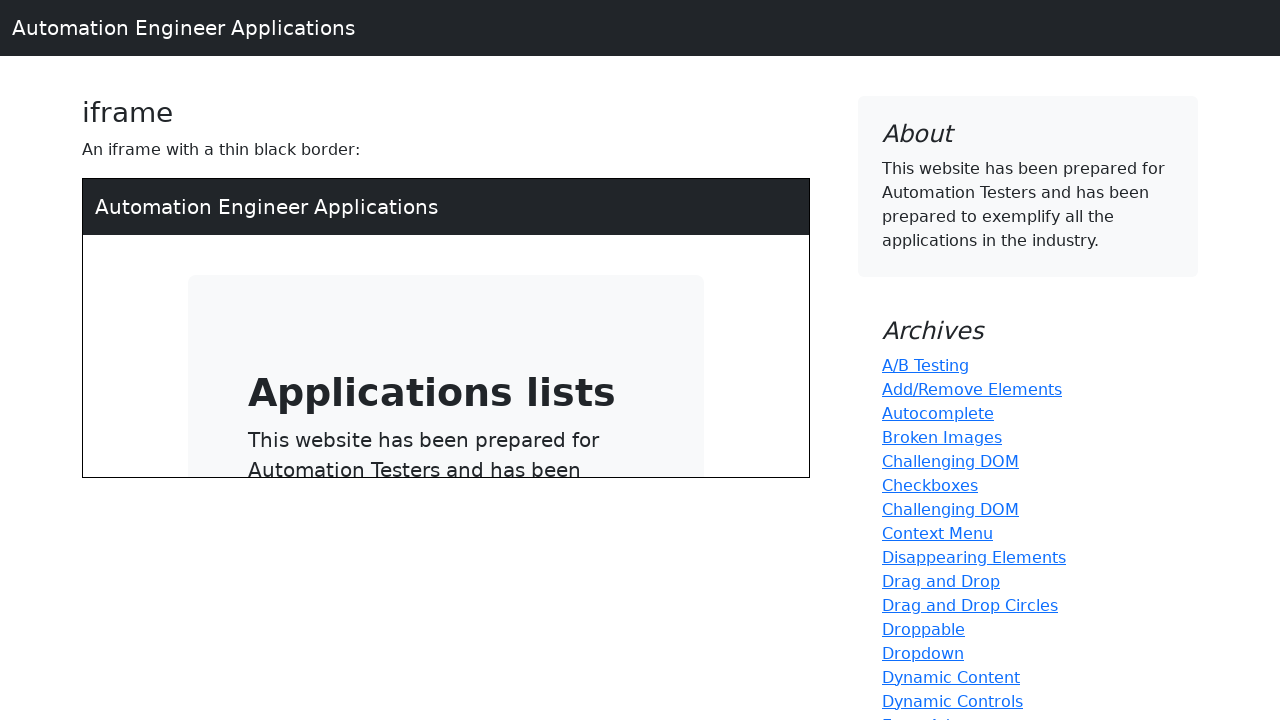

Located iframe element with src='/index.php'
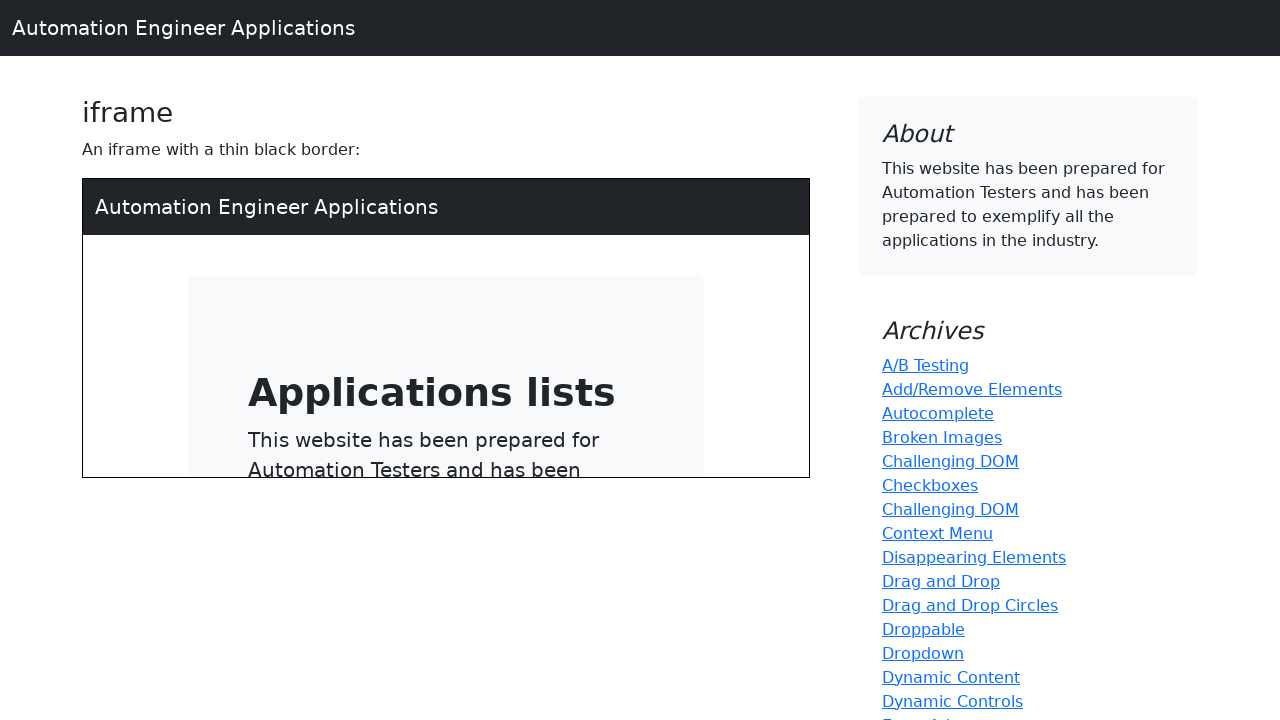

Clicked button inside iframe at (418, 327) on iframe[src='/index.php'] >> internal:control=enter-frame >> a[type='button']
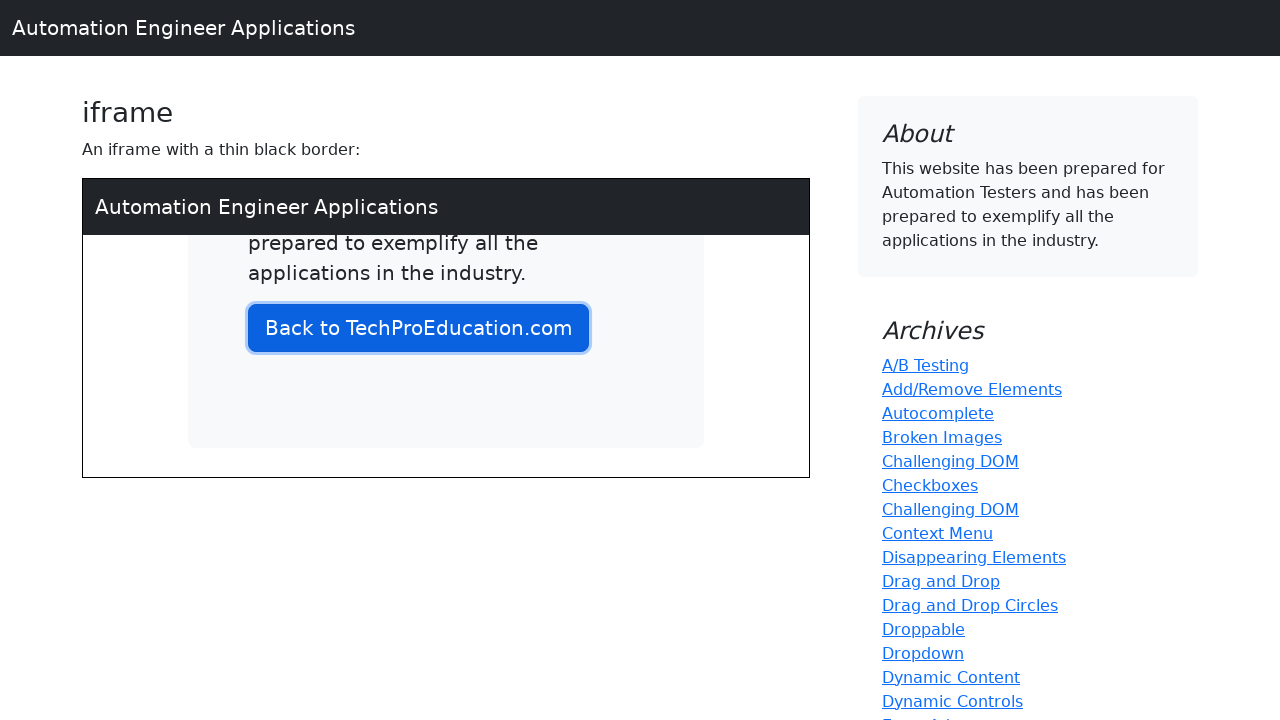

Waited 1000ms for navigation/action to complete
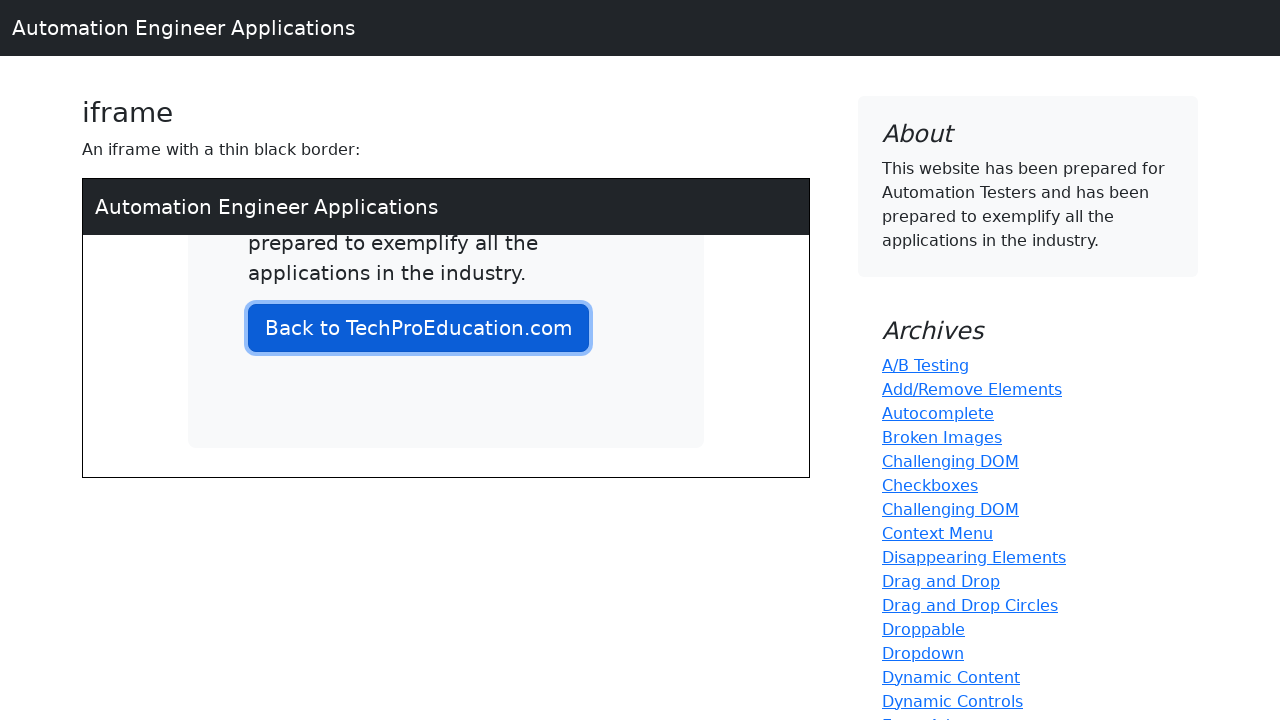

Retrieved h3 header text from main page
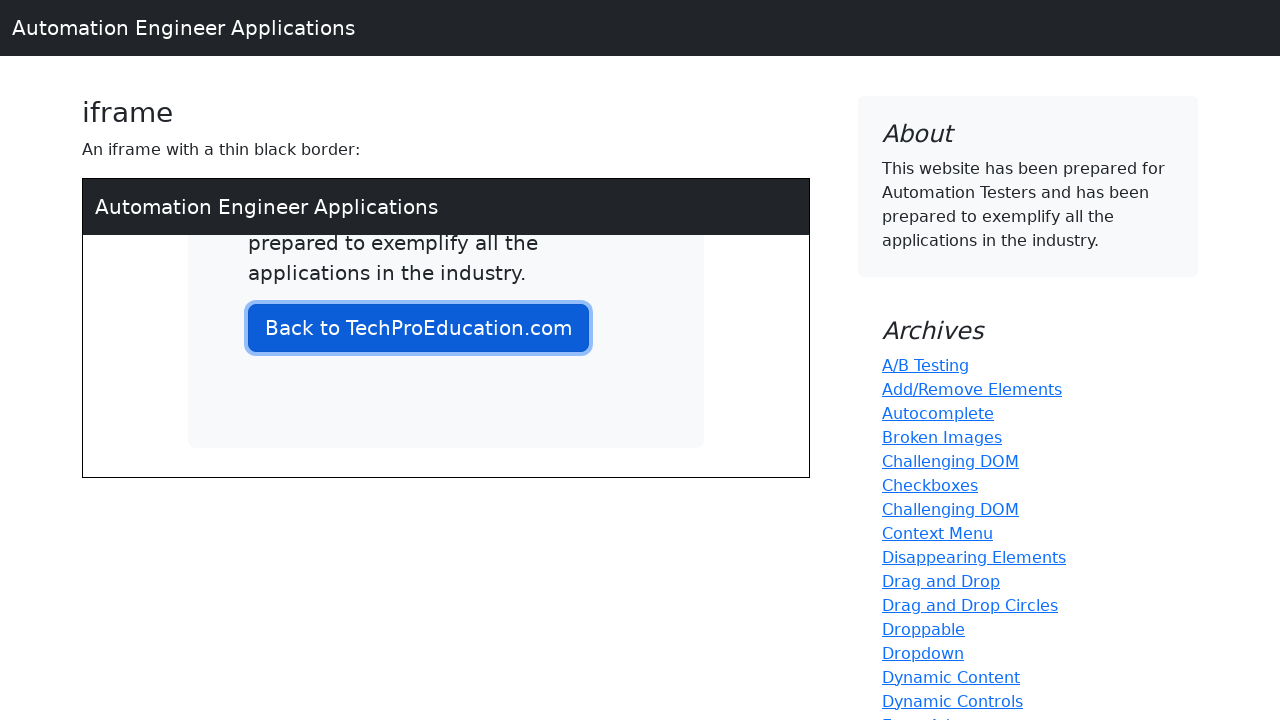

Asserted h3 header text equals 'iframe'
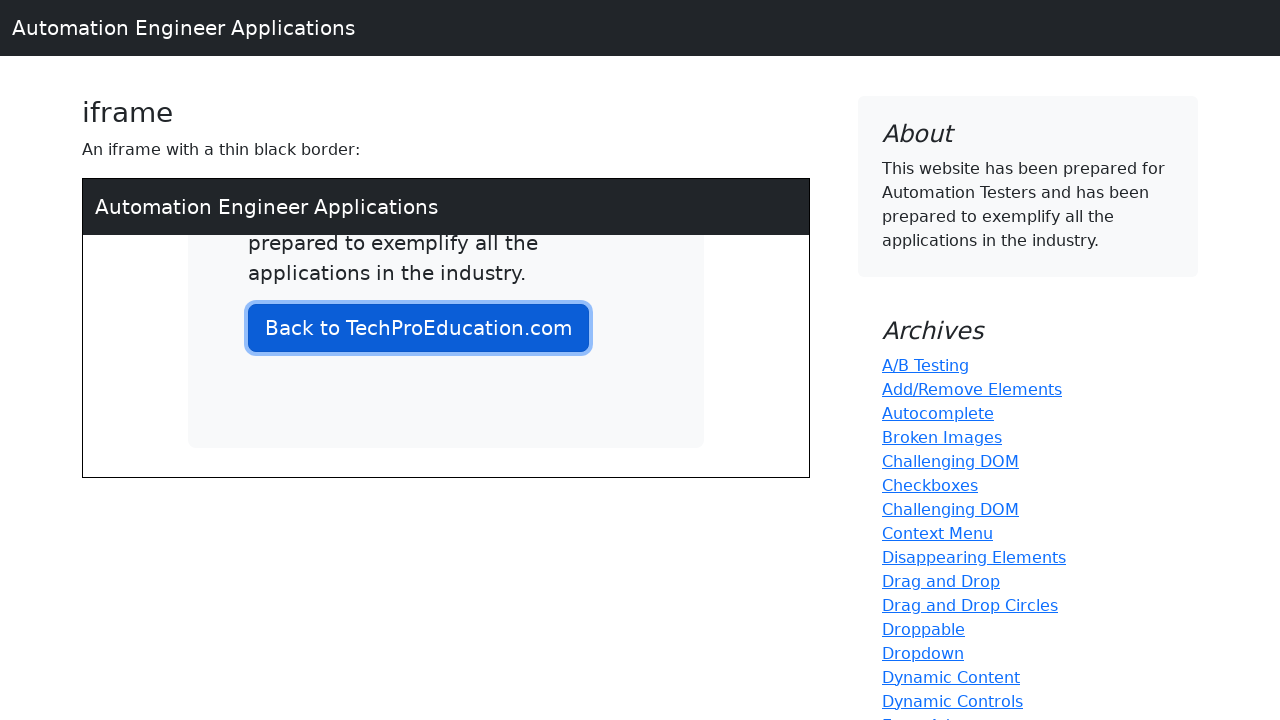

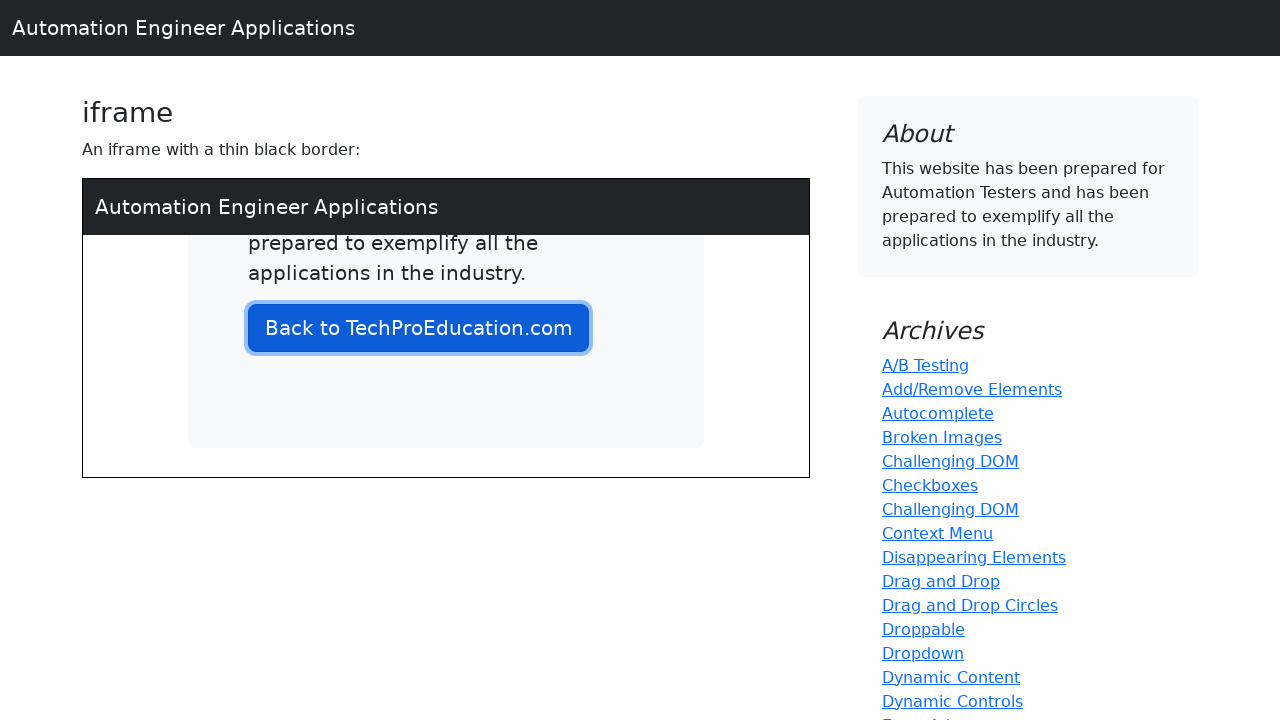